Tests navigation to Sauce Labs website and then The Useless Web, verifying the pages load correctly by checking their titles.

Starting URL: https://www.saucelabs.com

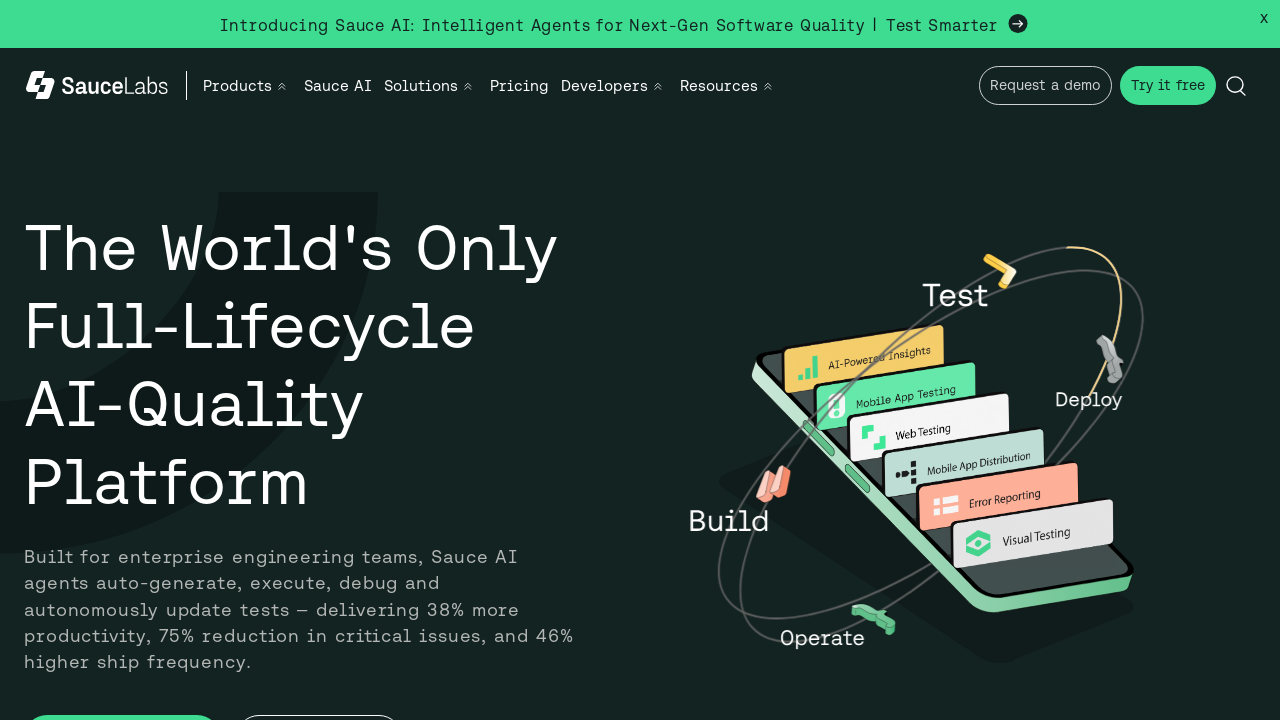

Retrieved page title from Sauce Labs website
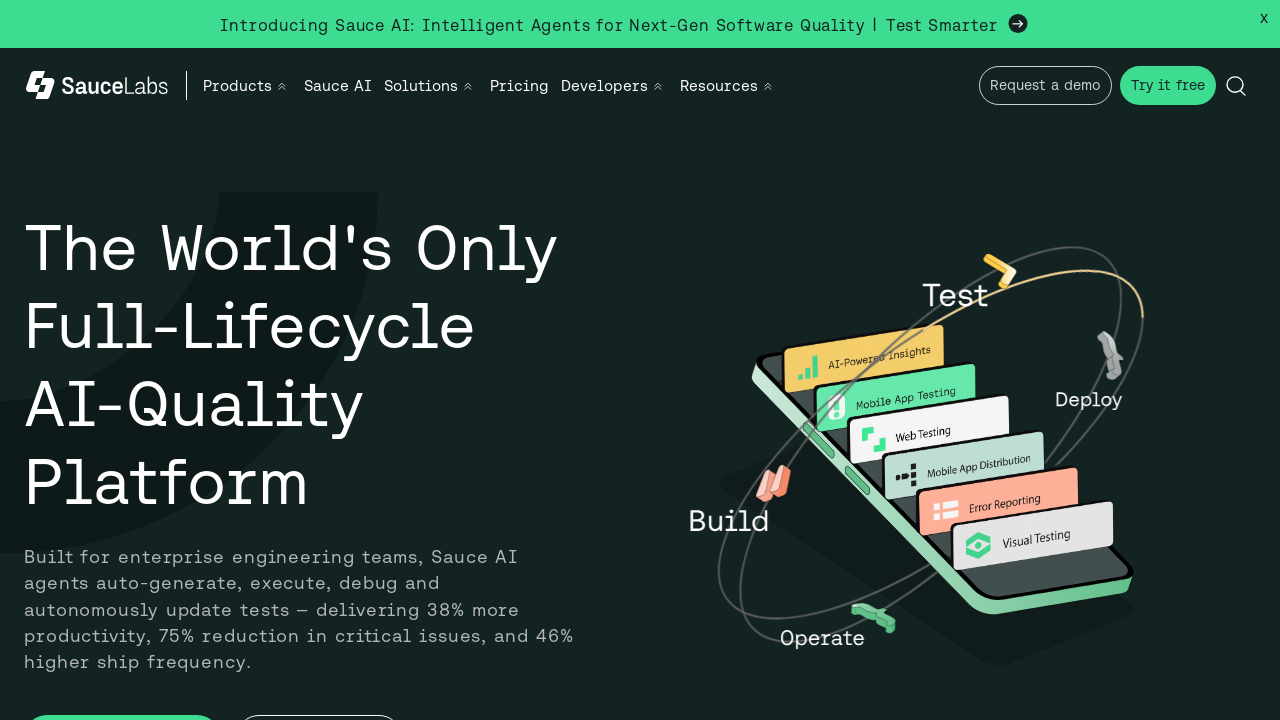

Verified Sauce Labs page title contains expected text
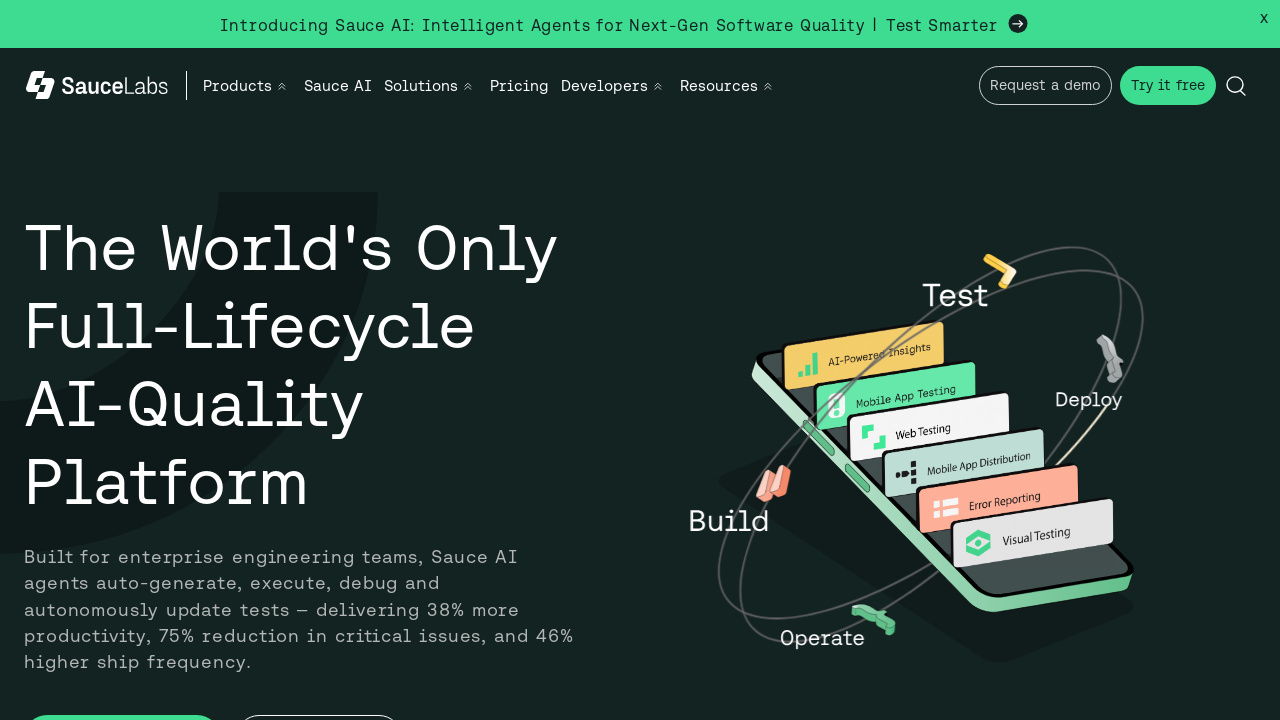

Navigated to The Useless Web website
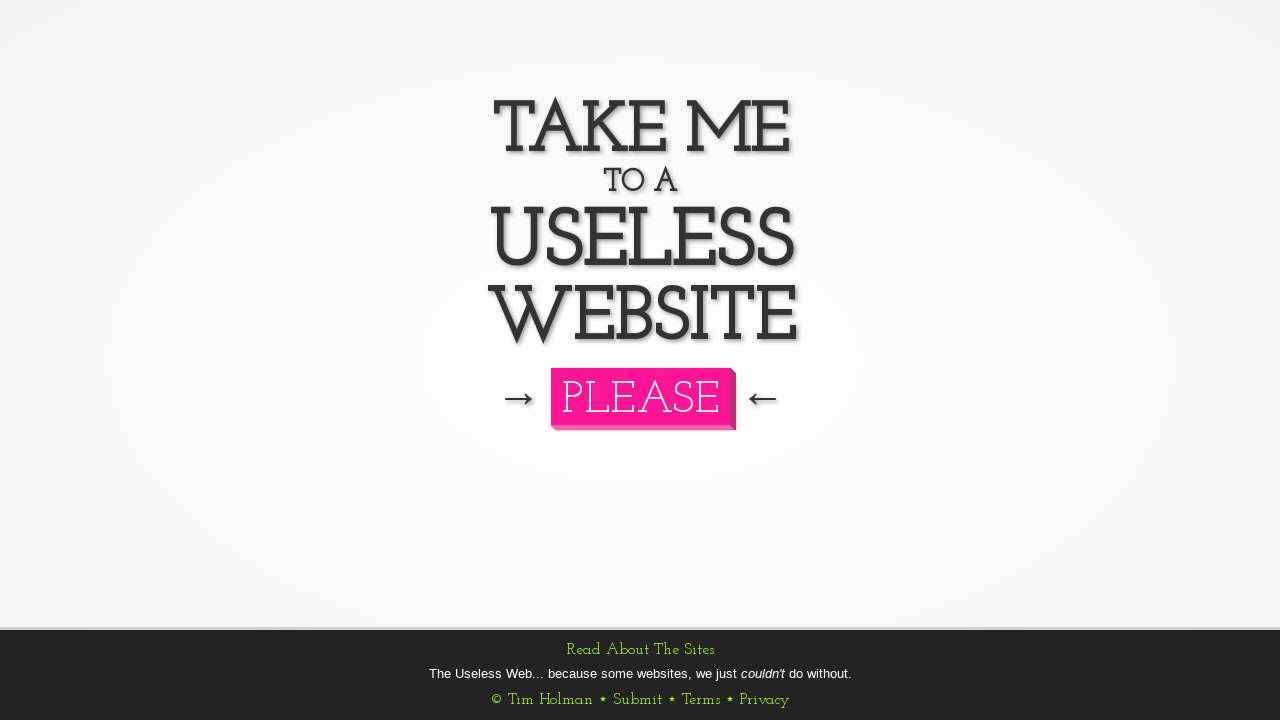

Waited for The Useless Web page to load (domcontentloaded)
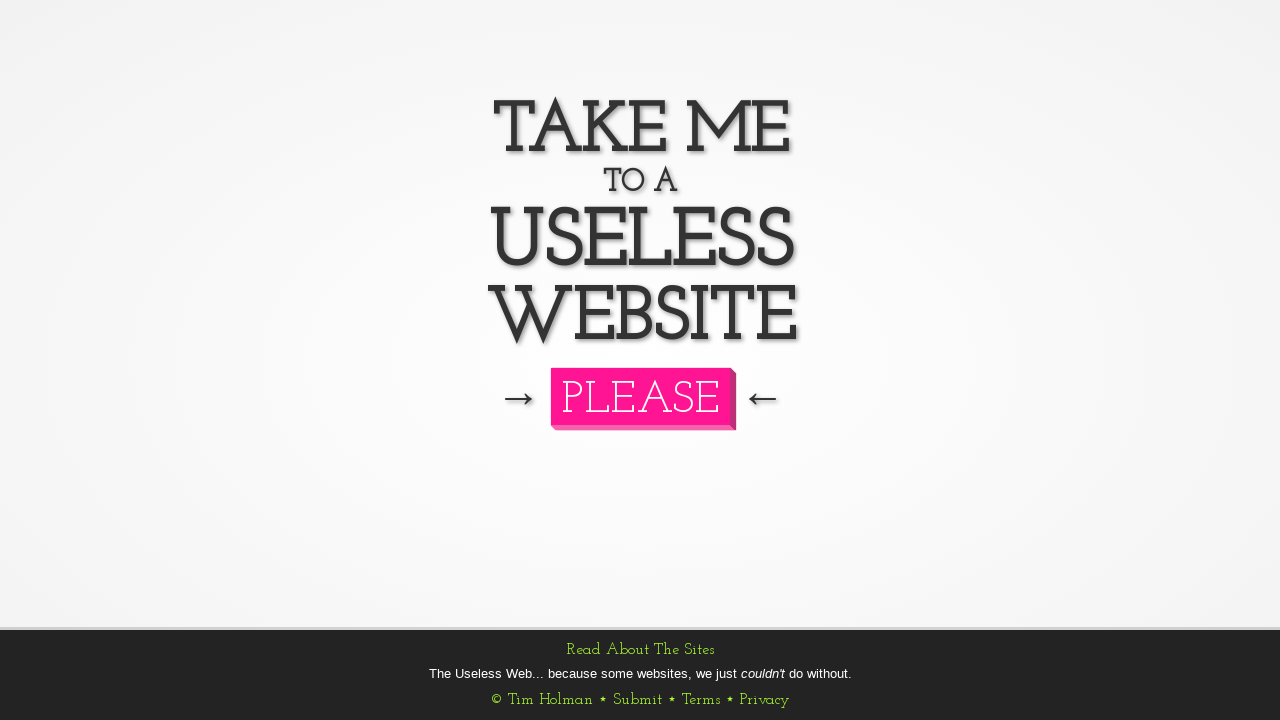

Retrieved page title from The Useless Web
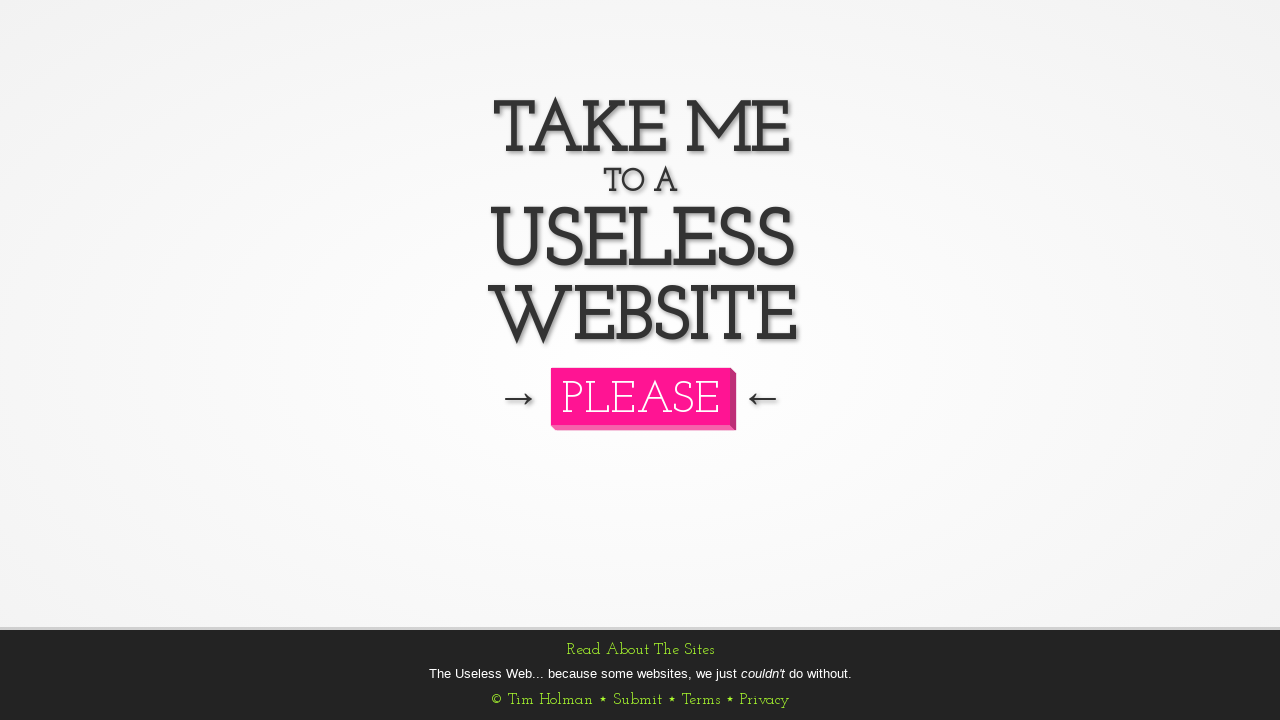

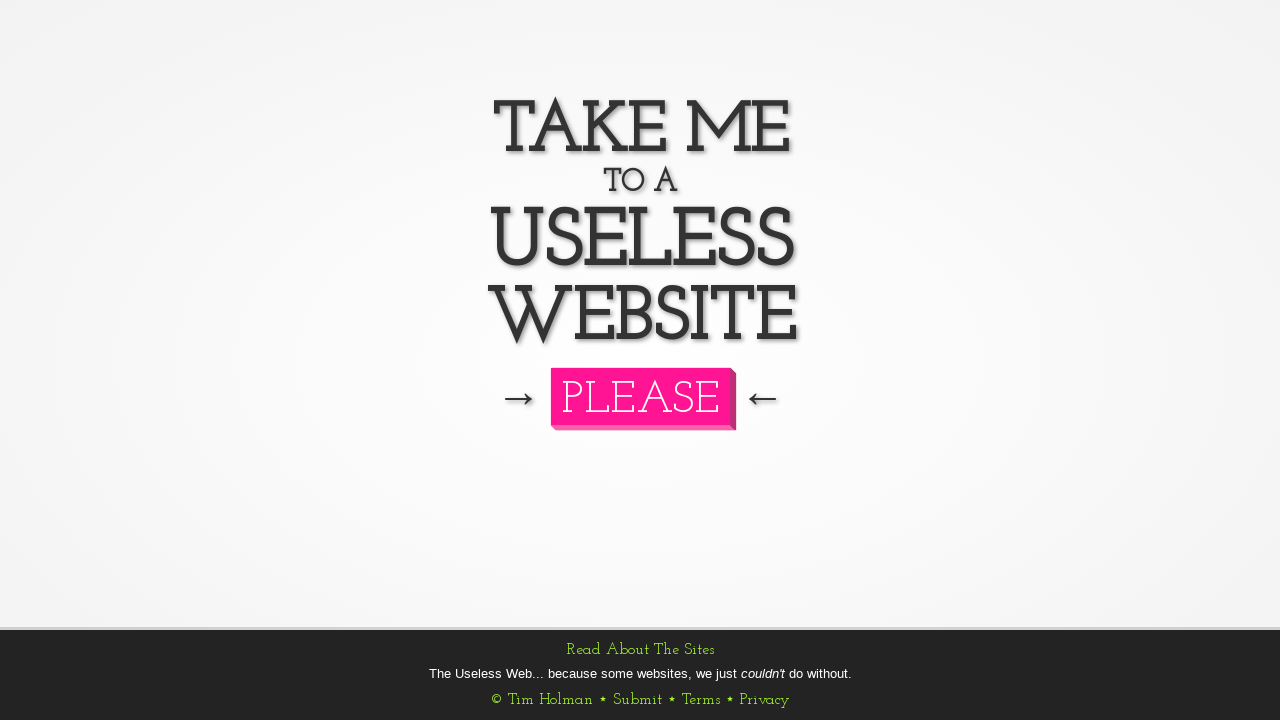